Tests displaying all todo items after filtering

Starting URL: https://demo.playwright.dev/todomvc

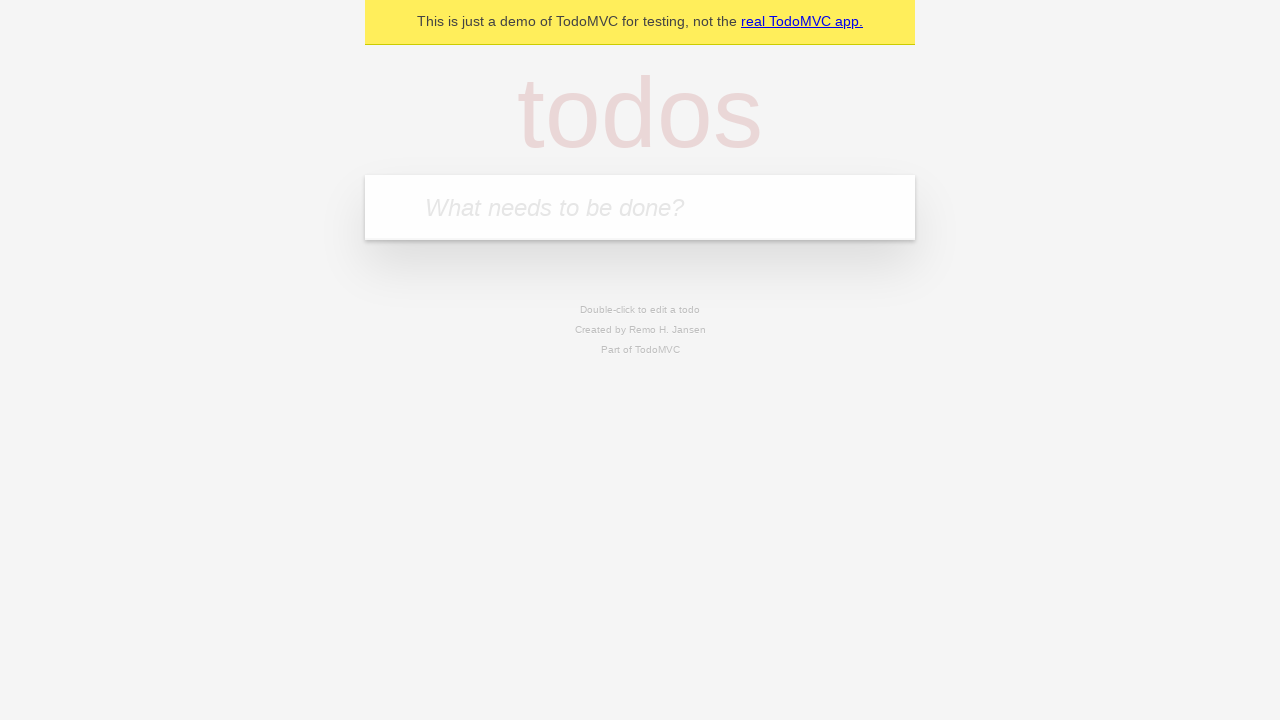

Filled todo input field with 'buy some cheese' on internal:attr=[placeholder="What needs to be done?"i]
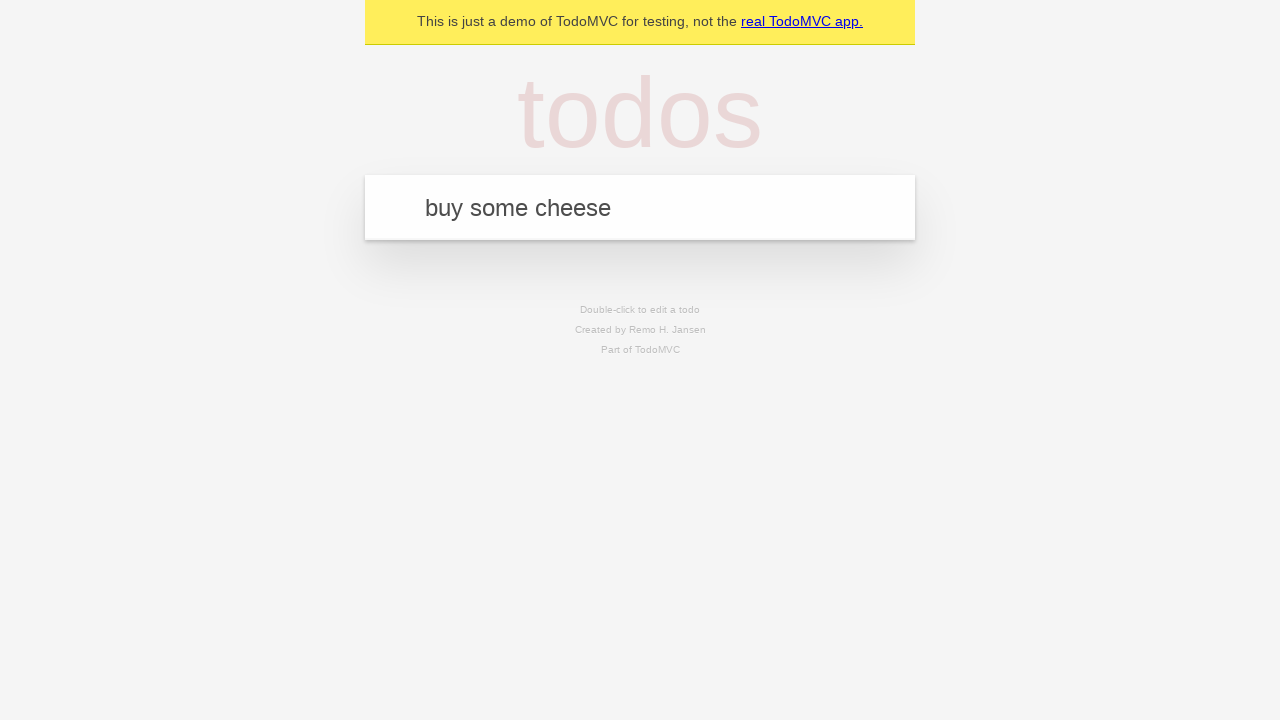

Pressed Enter to create todo 'buy some cheese' on internal:attr=[placeholder="What needs to be done?"i]
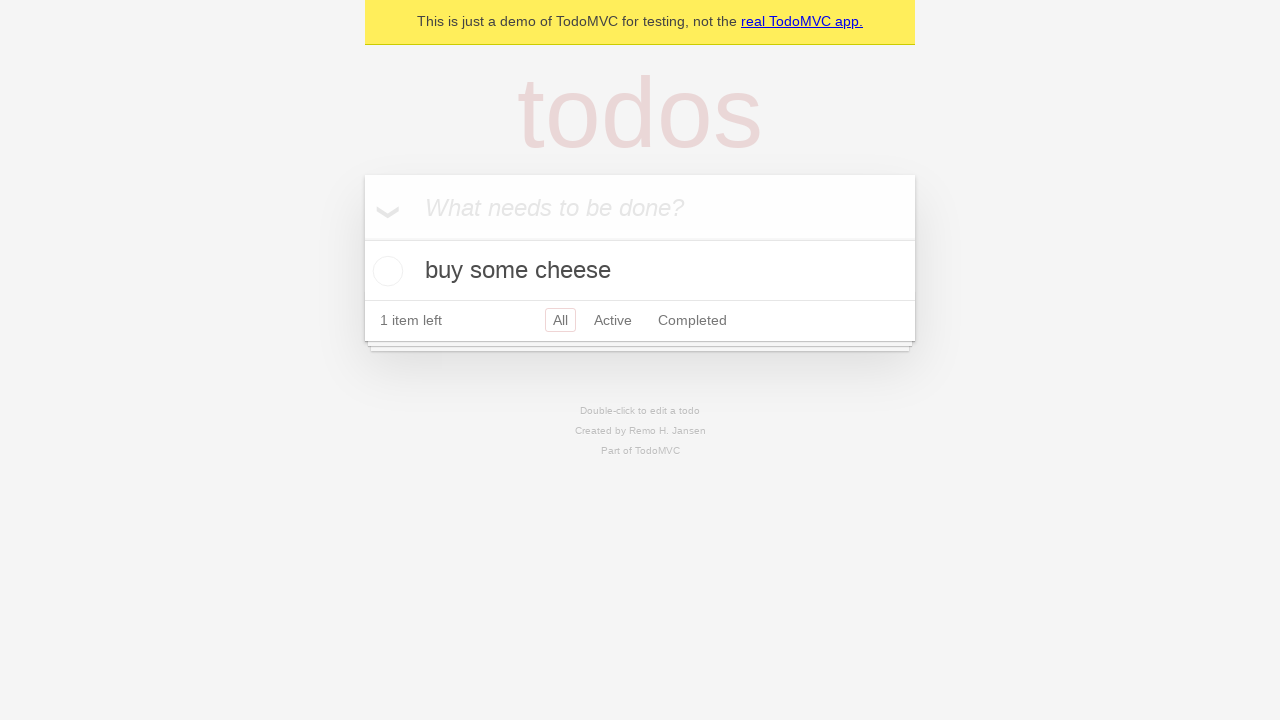

Filled todo input field with 'feed the cat' on internal:attr=[placeholder="What needs to be done?"i]
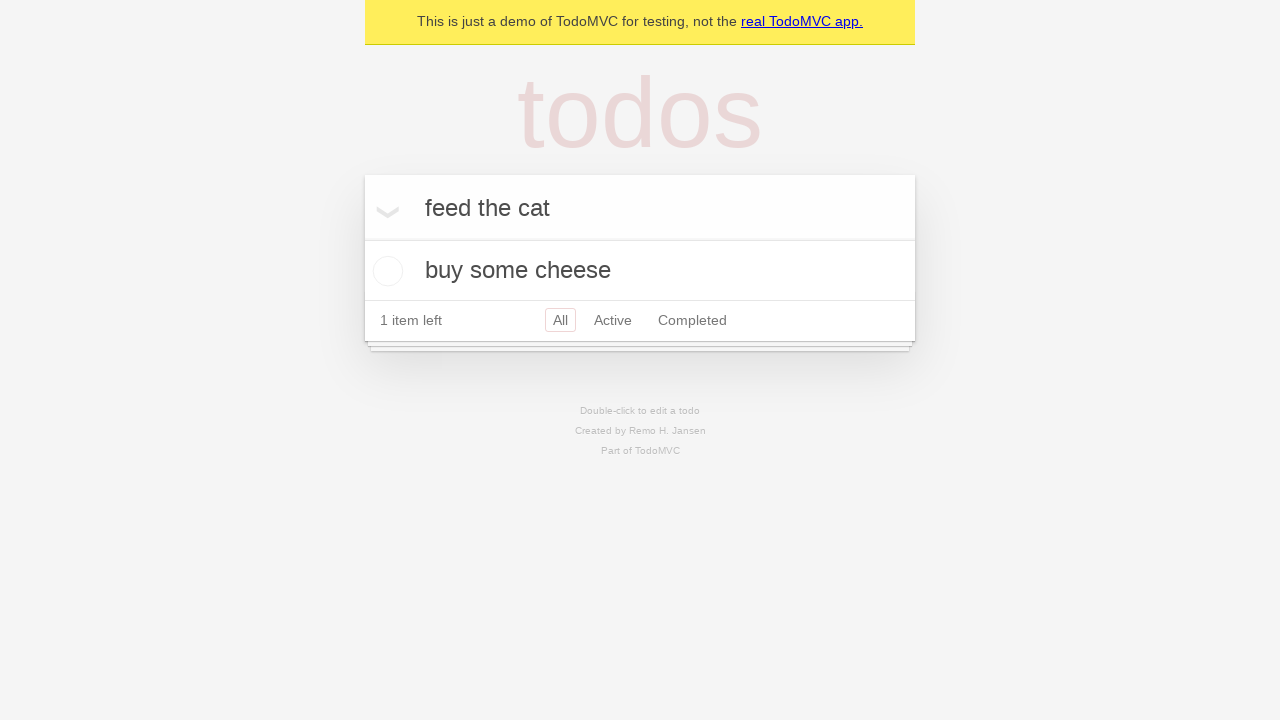

Pressed Enter to create todo 'feed the cat' on internal:attr=[placeholder="What needs to be done?"i]
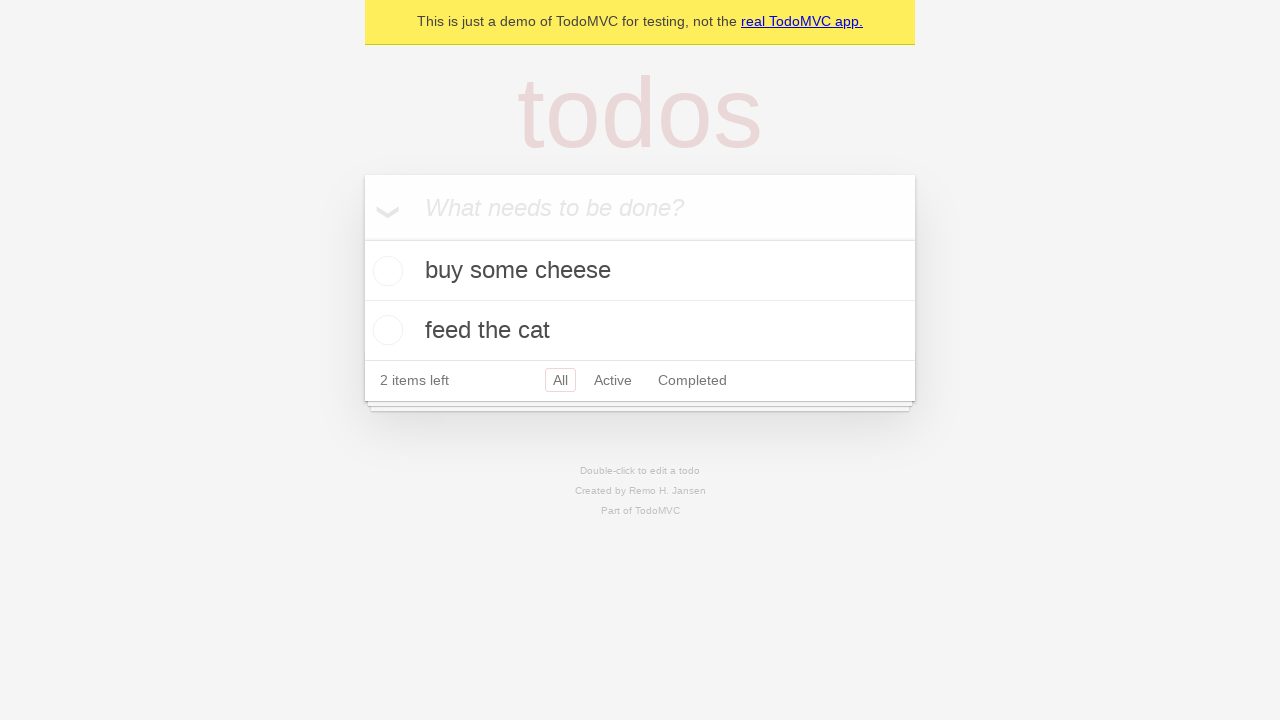

Filled todo input field with 'book a doctors appointment' on internal:attr=[placeholder="What needs to be done?"i]
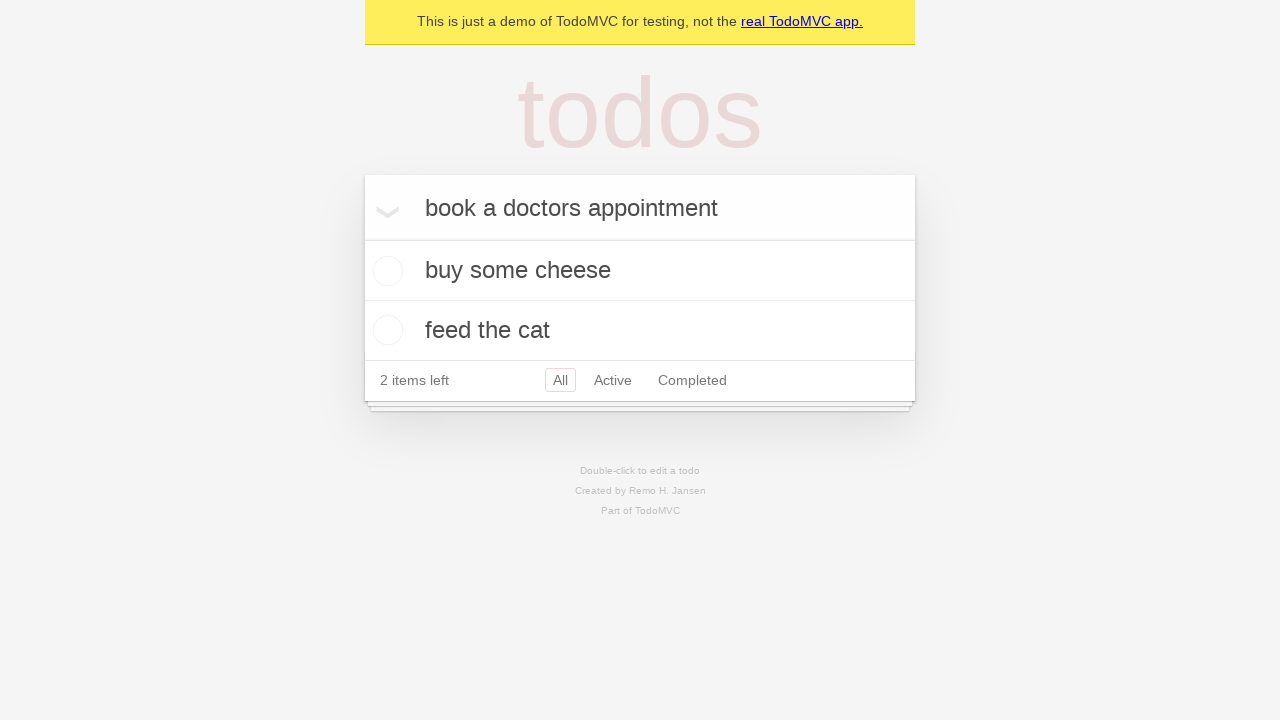

Pressed Enter to create todo 'book a doctors appointment' on internal:attr=[placeholder="What needs to be done?"i]
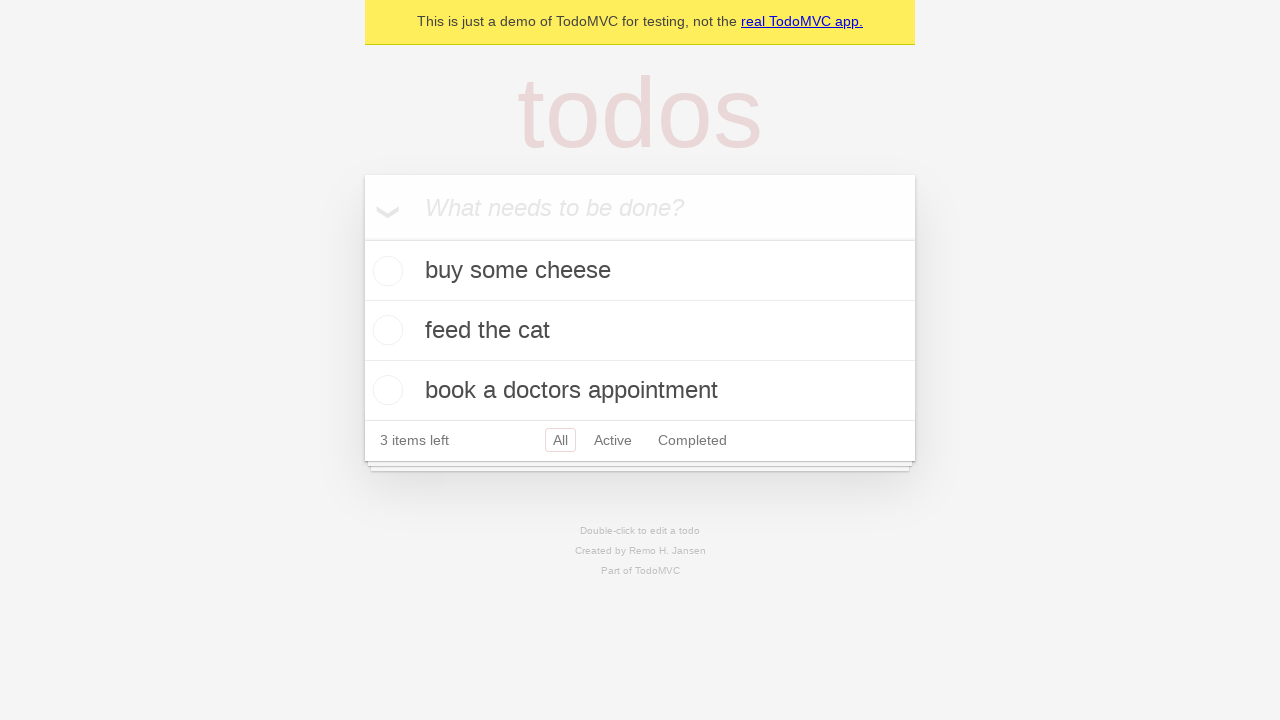

Checked the second todo item checkbox at (385, 330) on internal:testid=[data-testid="todo-item"s] >> nth=1 >> internal:role=checkbox
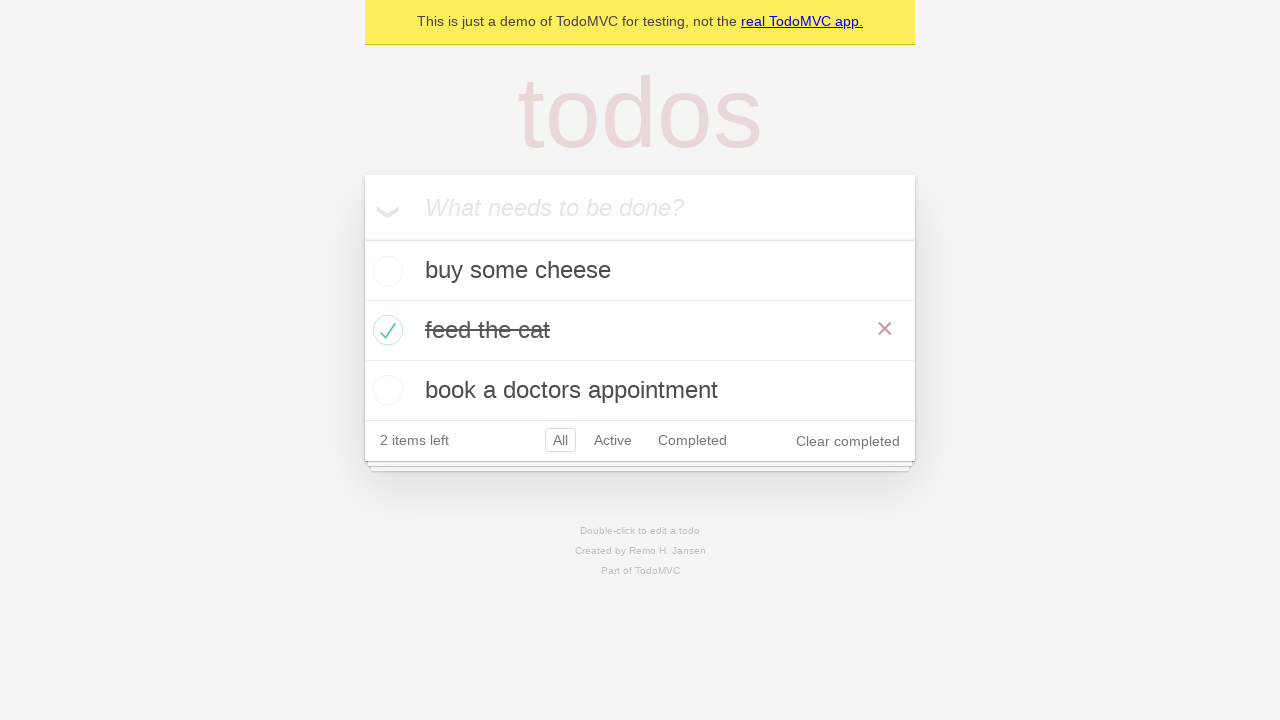

Clicked Active filter to display active todos at (613, 440) on internal:role=link[name="Active"i]
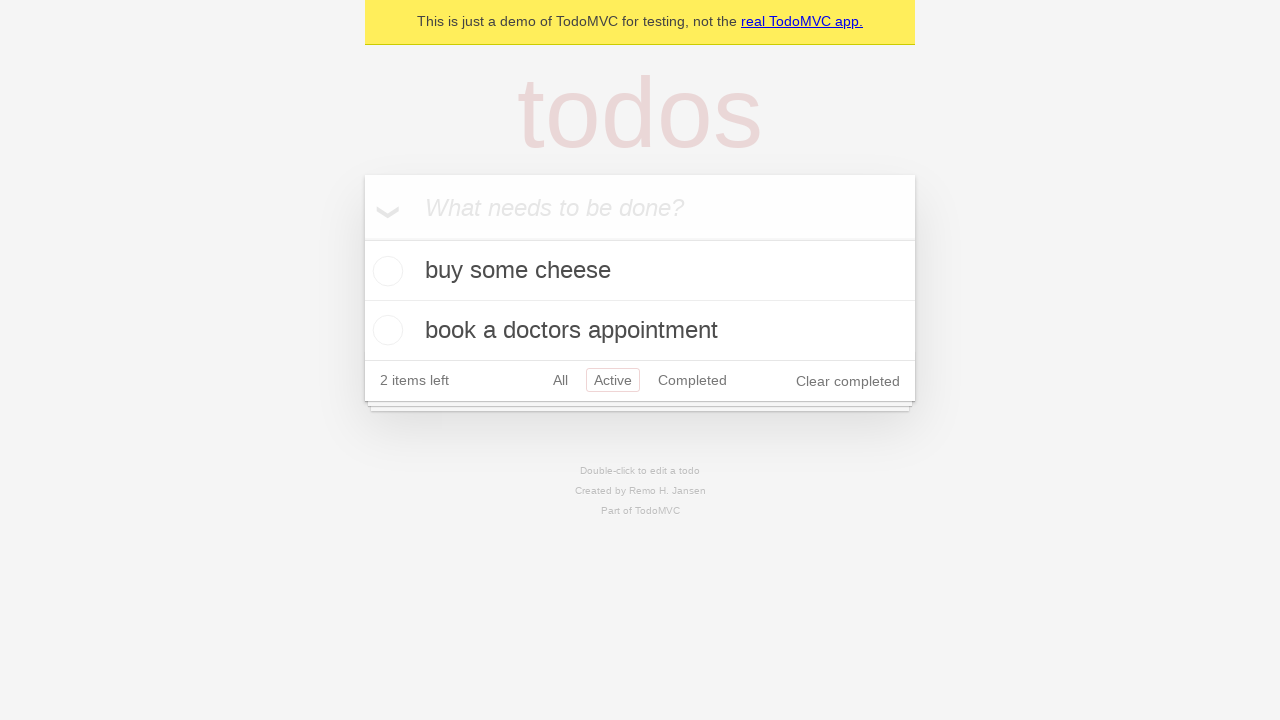

Clicked Completed filter to display completed todos at (692, 380) on internal:role=link[name="Completed"i]
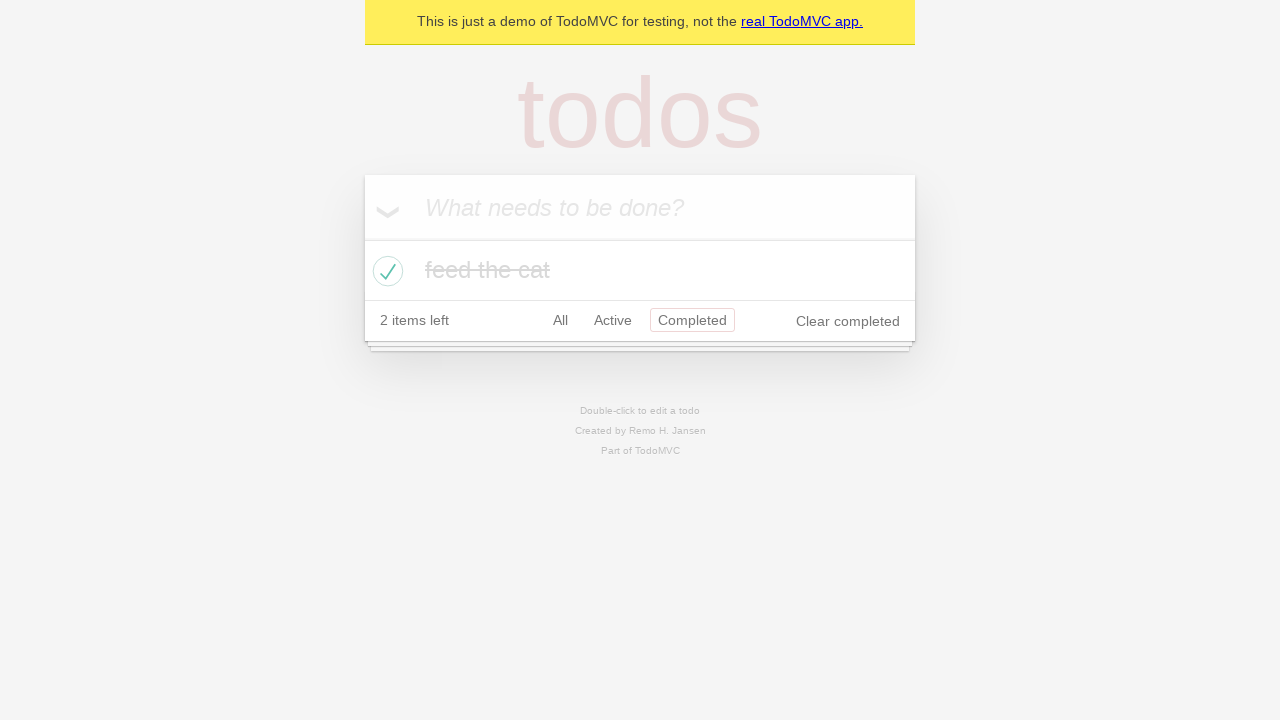

Clicked All filter to display all todo items at (560, 320) on internal:role=link[name="All"i]
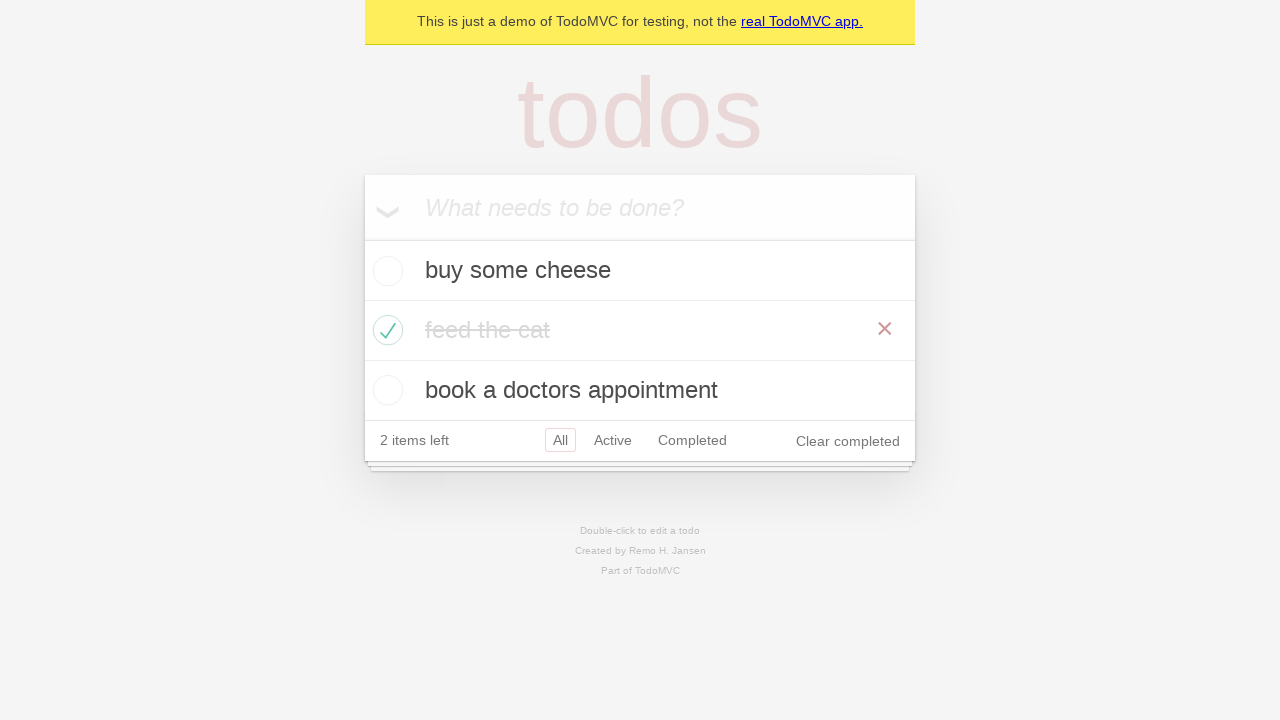

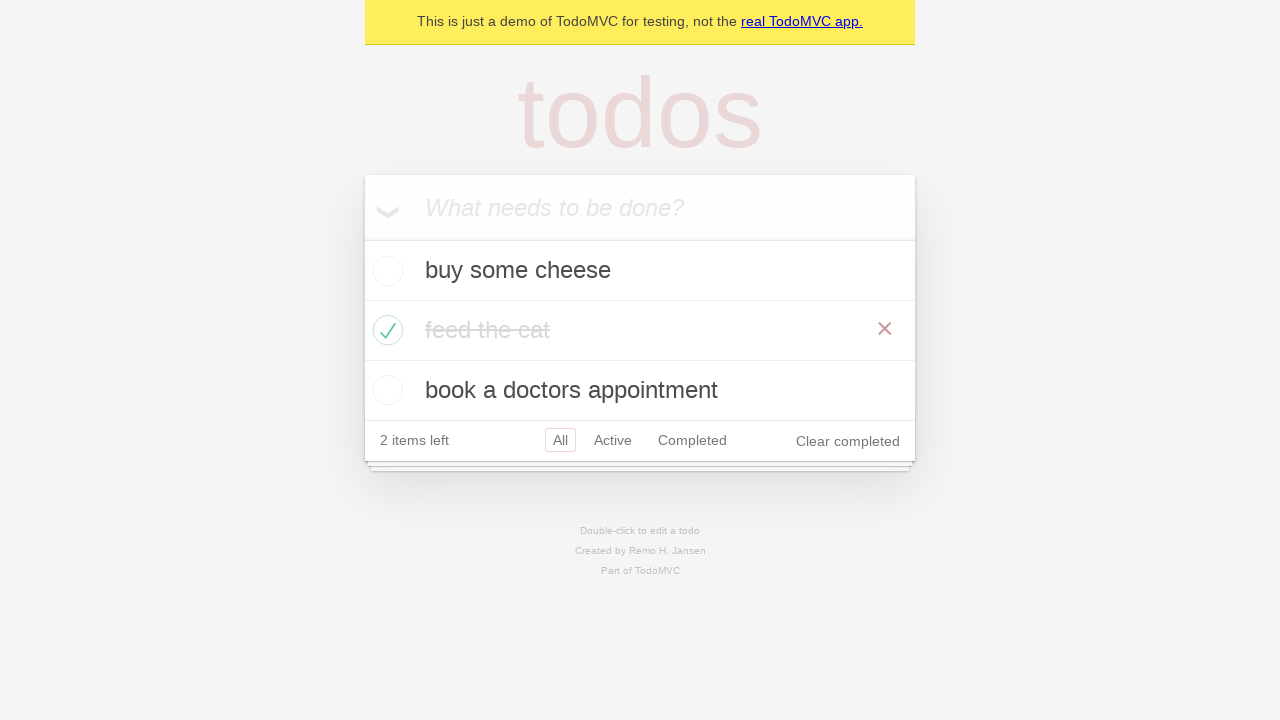